Tests dynamic controls functionality by verifying a textbox is initially disabled, clicking the Enable button, waiting for the textbox to become enabled, and verifying the success message is displayed.

Starting URL: https://the-internet.herokuapp.com/dynamic_controls

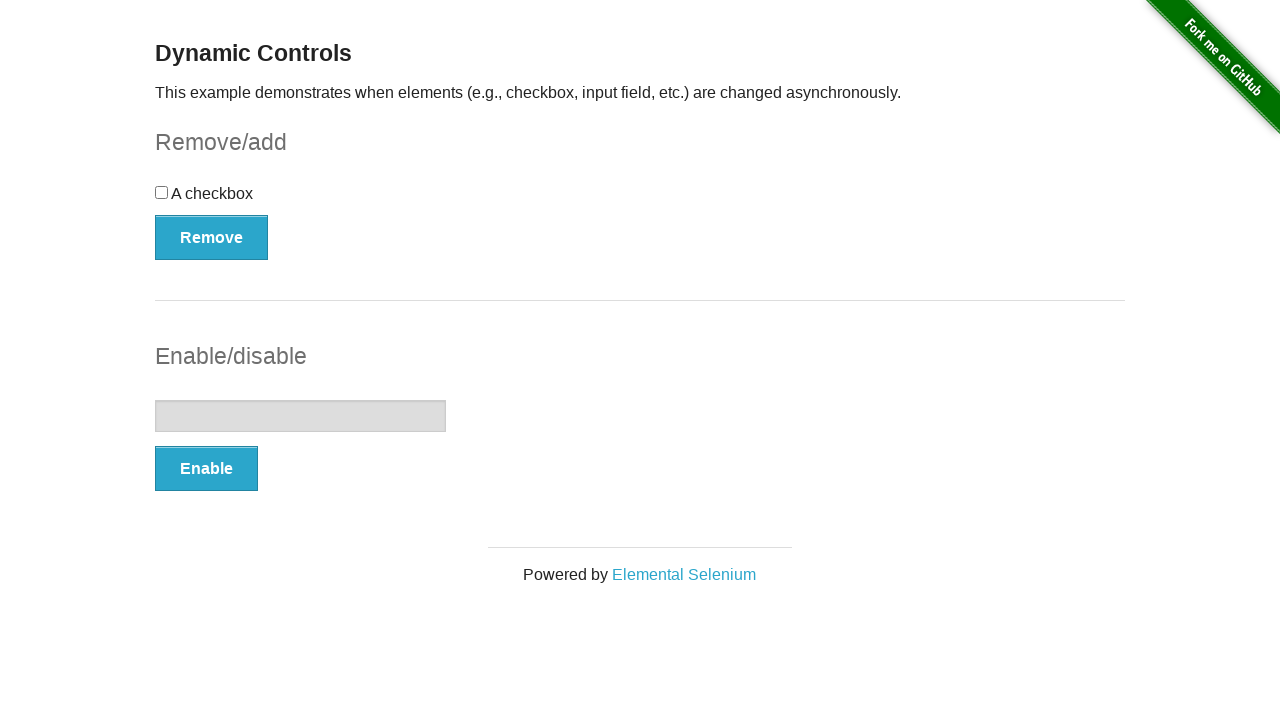

Verified textbox is initially disabled
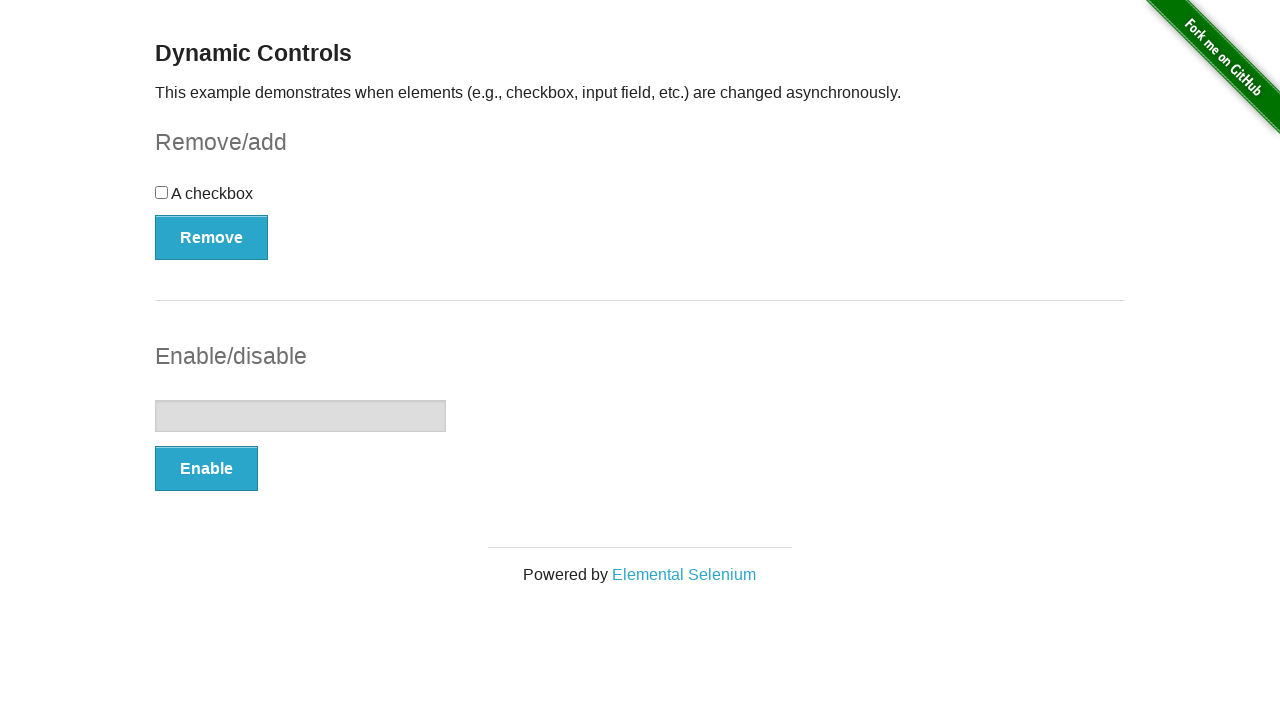

Clicked the Enable button at (206, 469) on xpath=//*[text()='Enable']
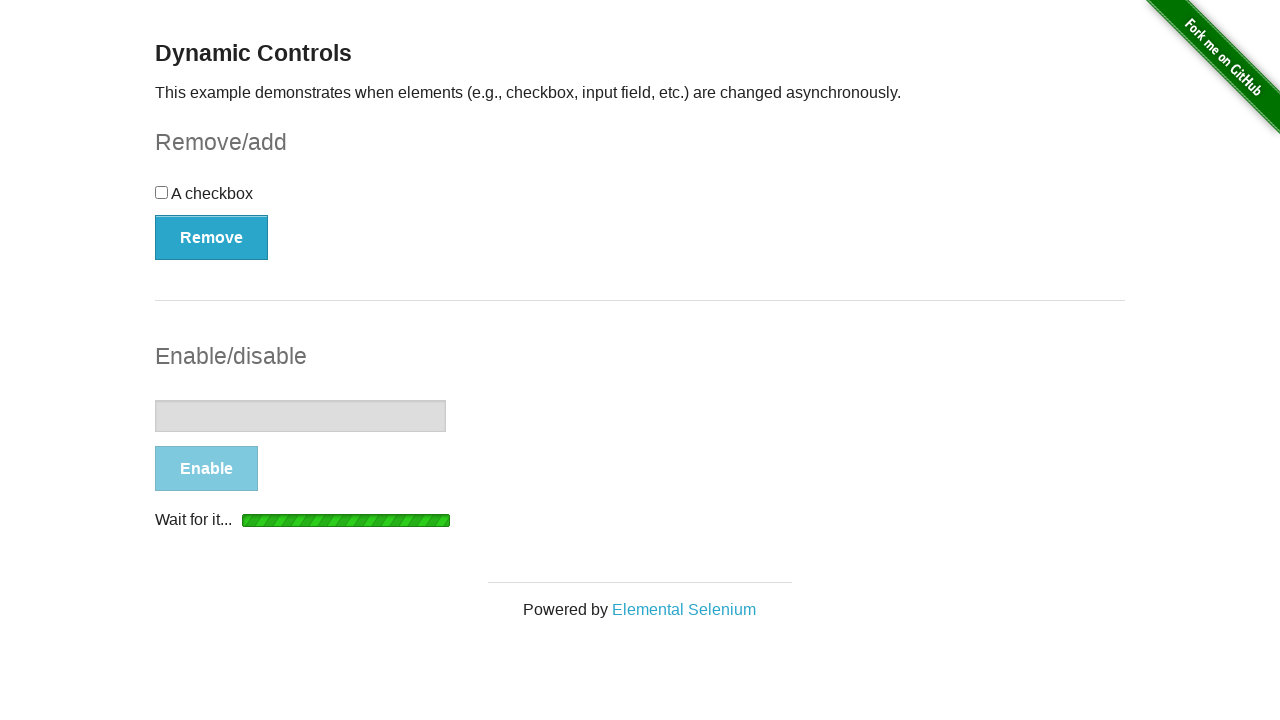

Textbox became visible
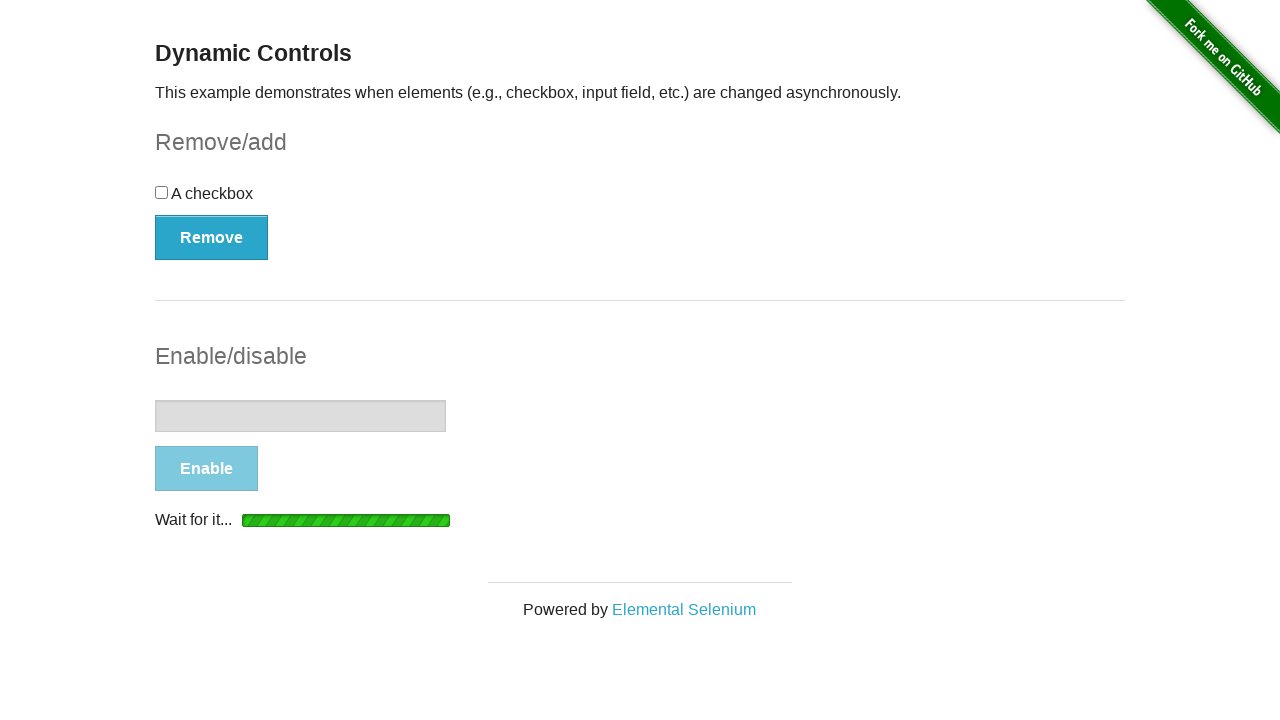

Textbox is now enabled (disabled property is false)
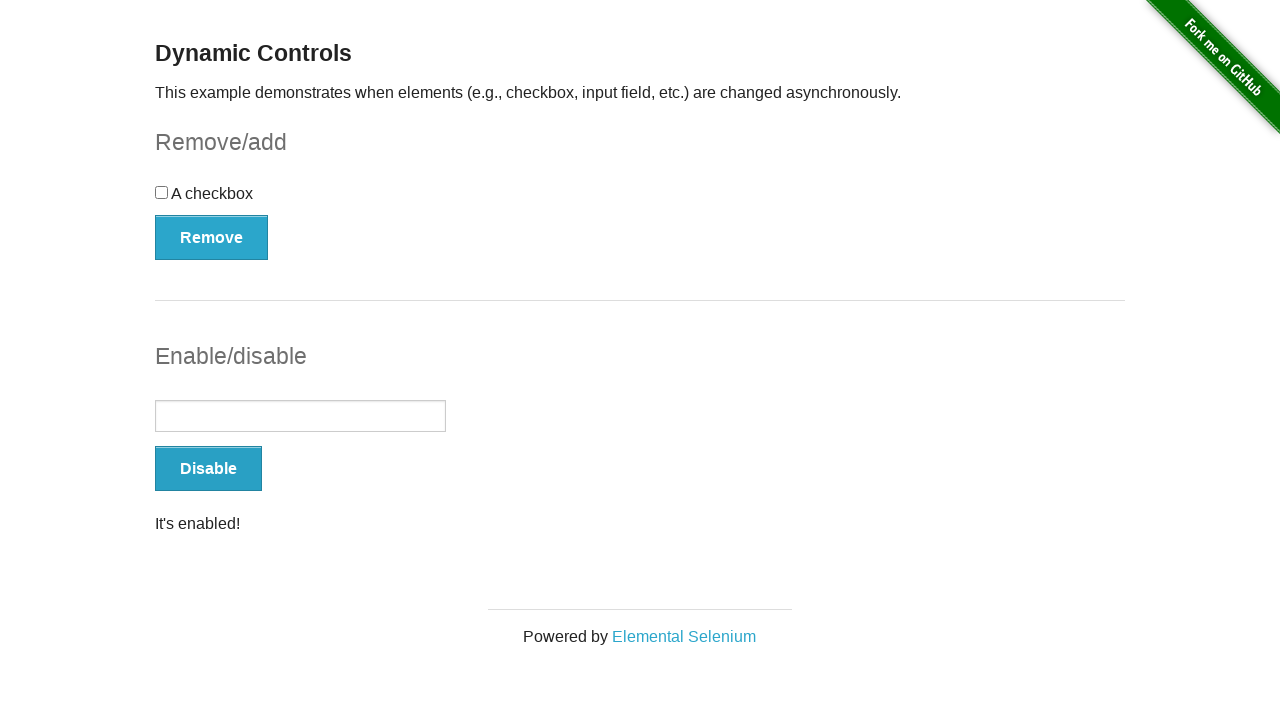

Verified success message is visible
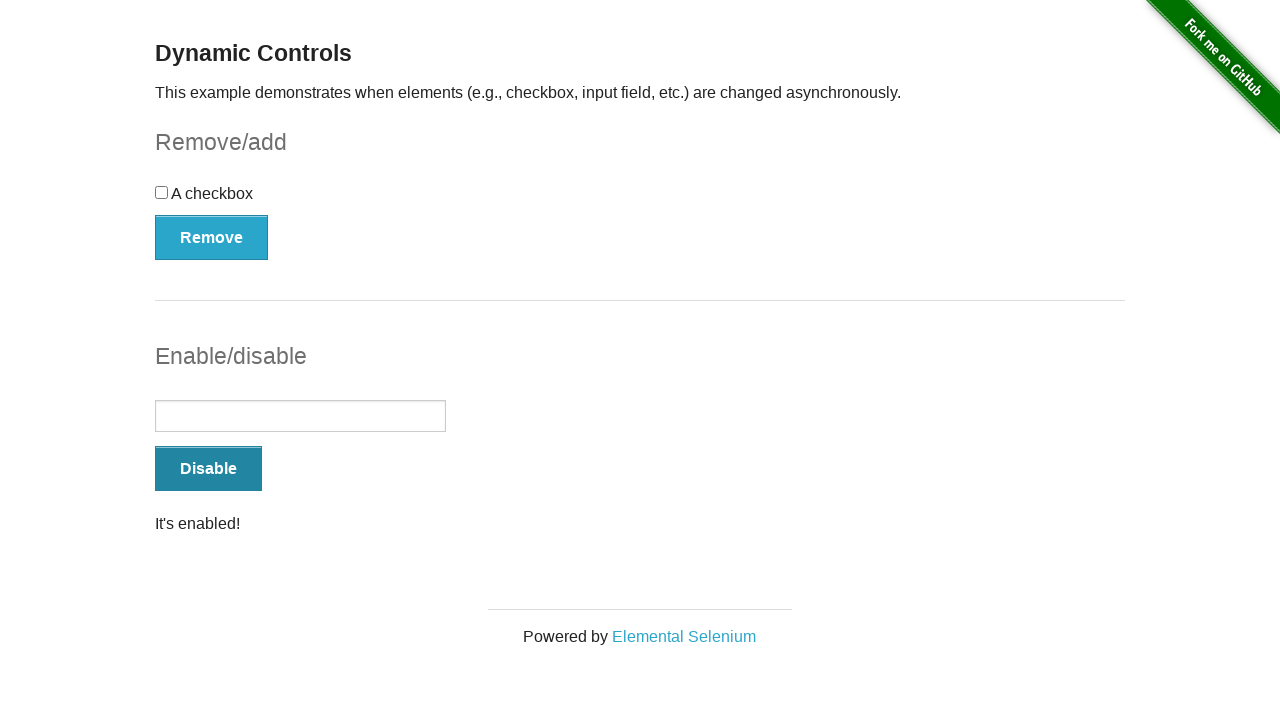

Verified textbox is now enabled
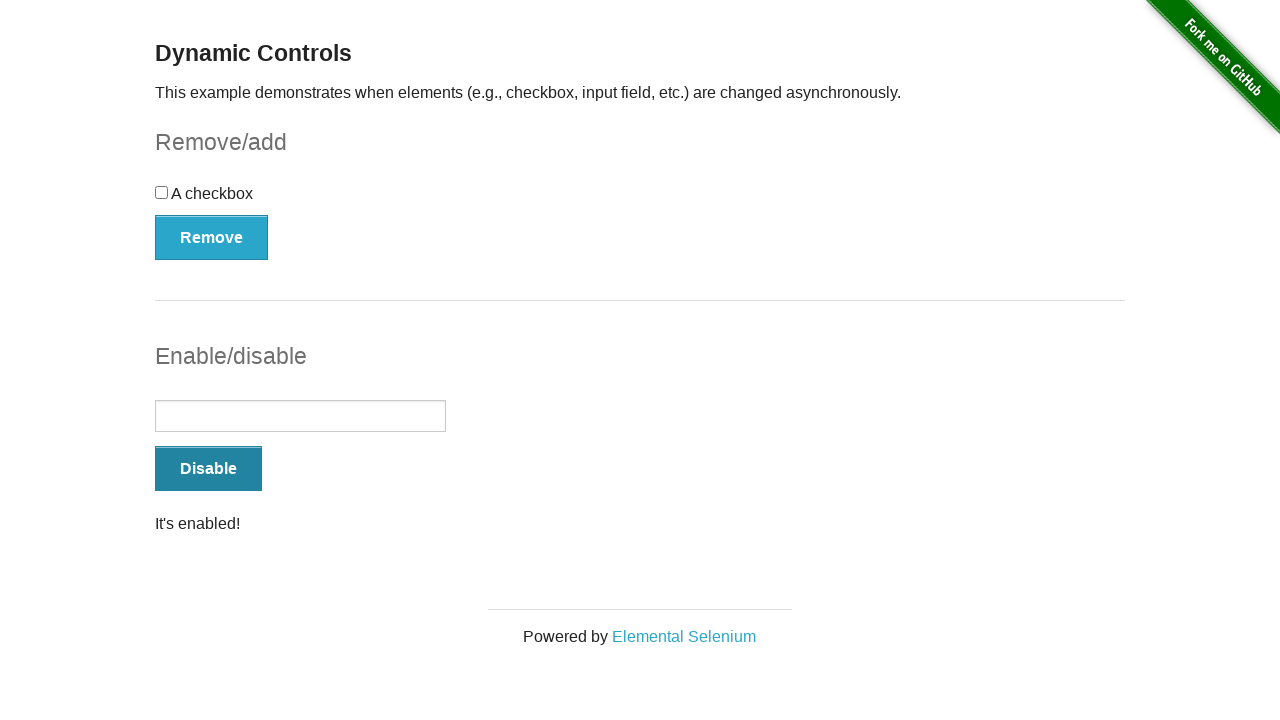

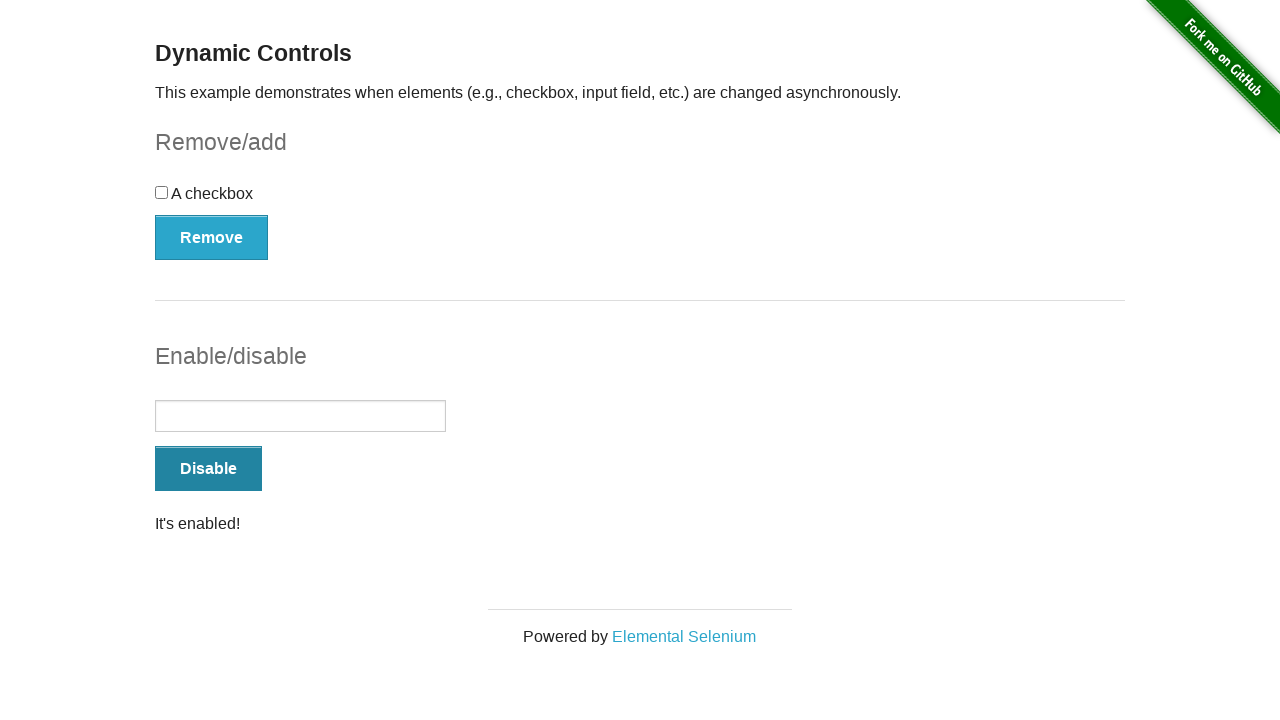